Tests navigation to Alerts, Frame & Windows section and verifies menu items

Starting URL: https://demoqa.com/

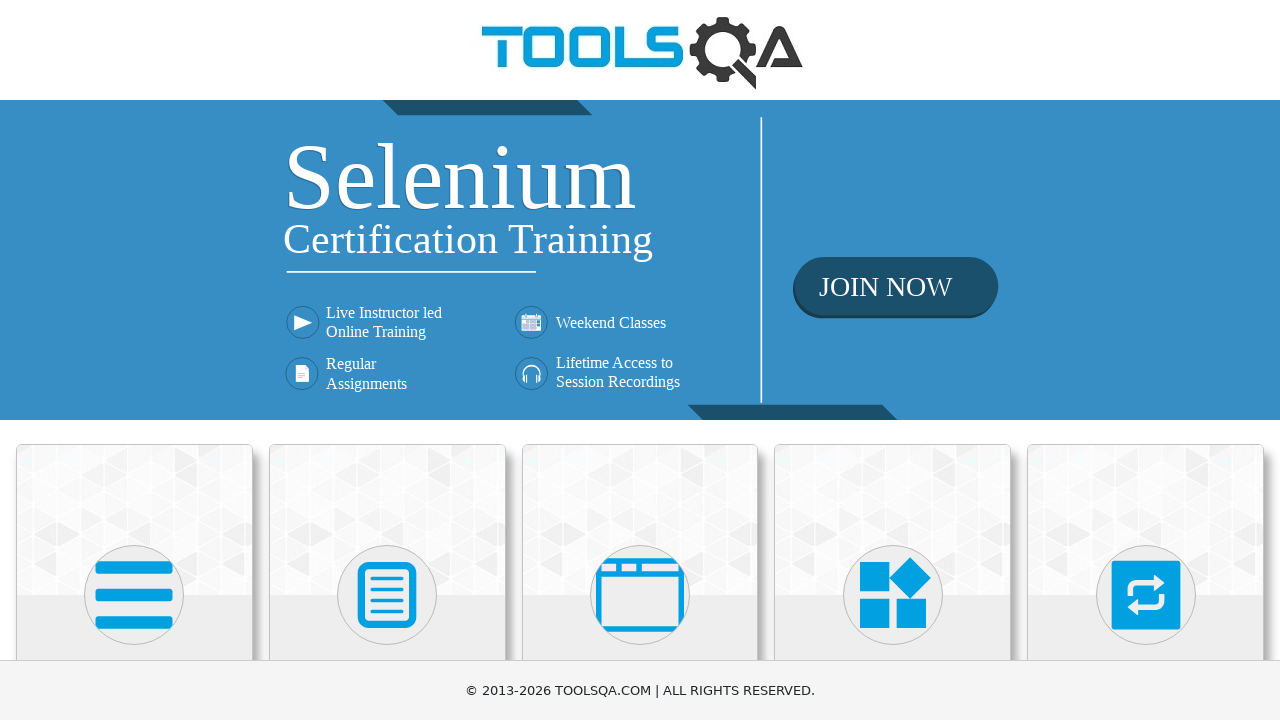

Clicked on Alerts, Frame & Windows card (third card) at (640, 520) on xpath=(//div[@class='card mt-4 top-card'])[3]
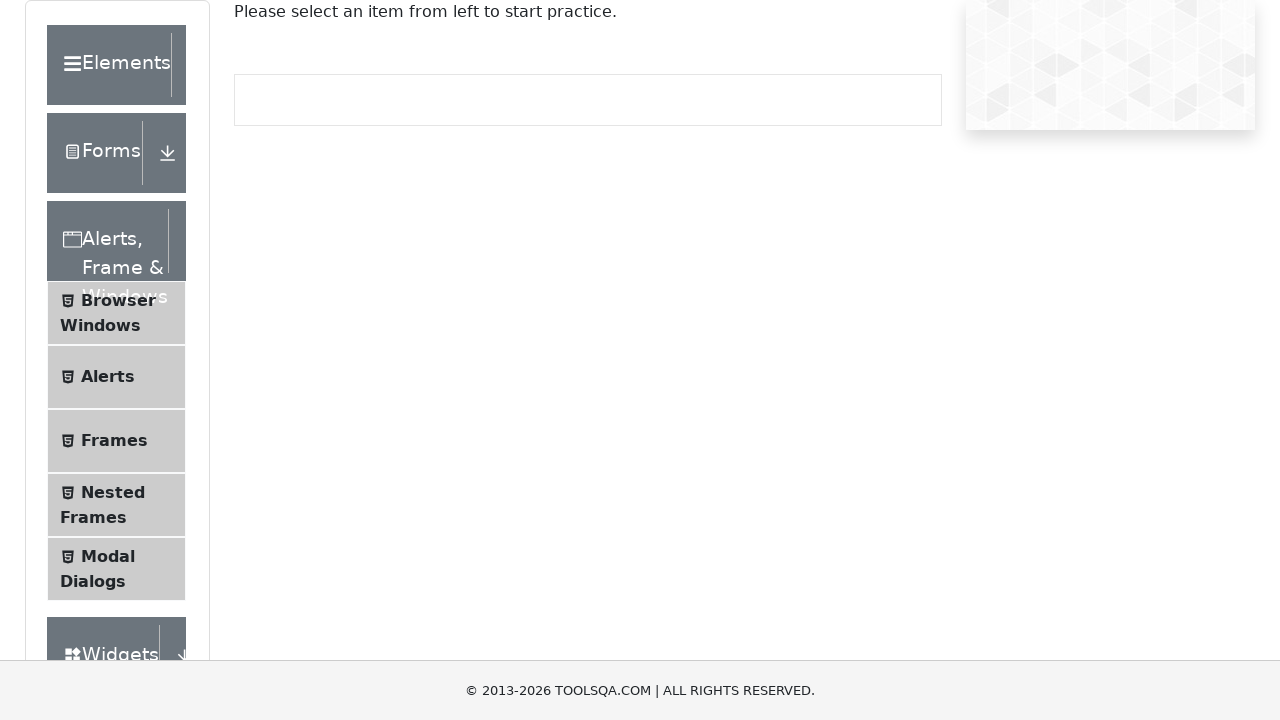

Menu list appeared for Alerts, Frame & Windows section
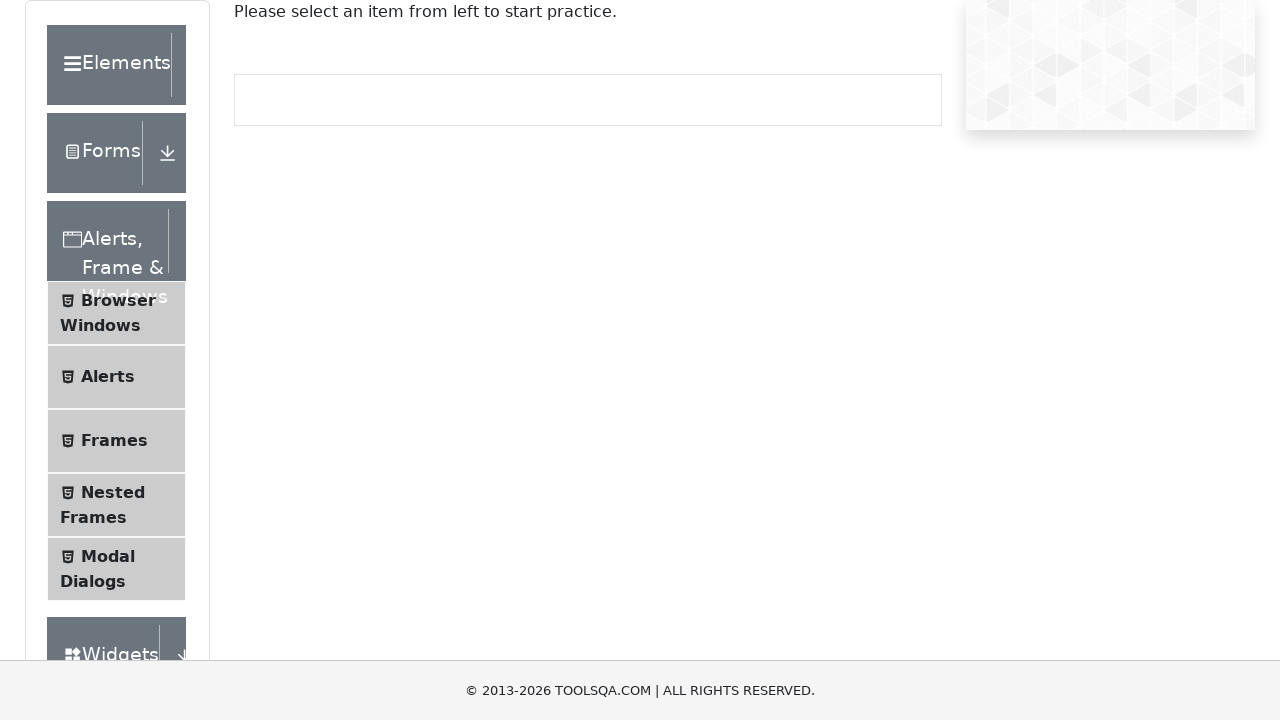

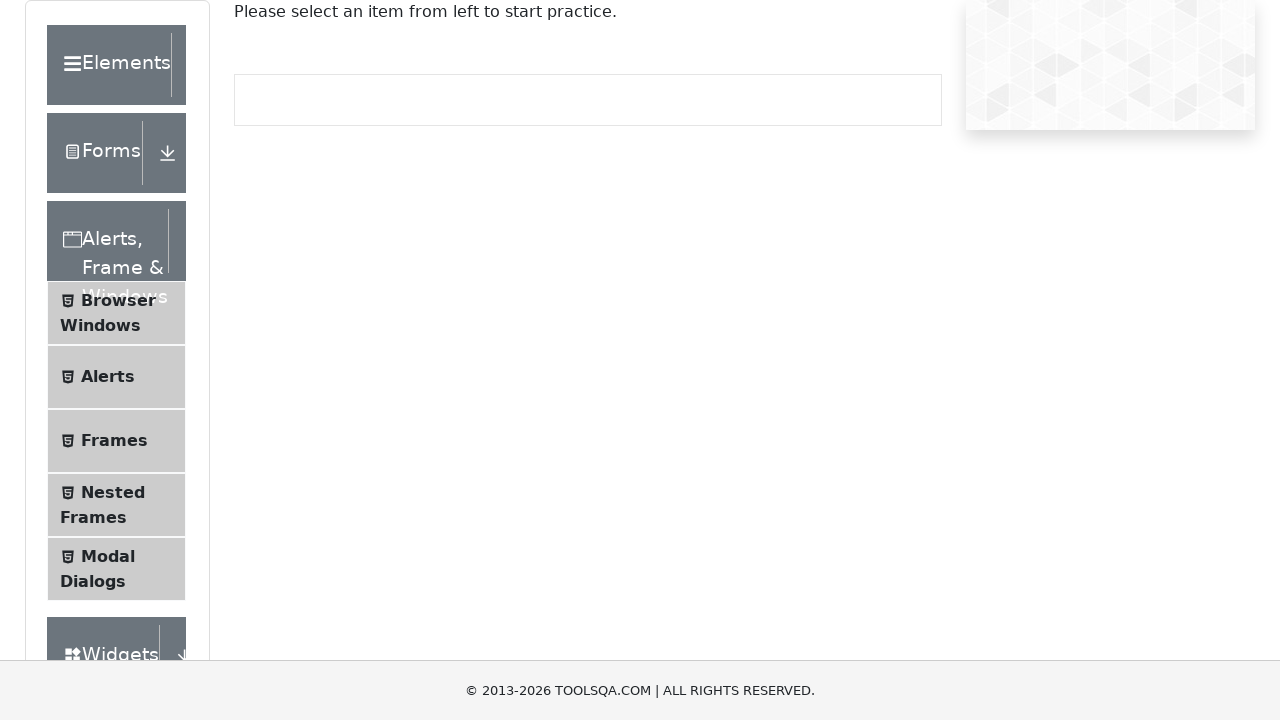